Tests product search functionality by searching for items containing "ber", verifying the correct products are displayed, and adding them to cart.

Starting URL: https://rahulshettyacademy.com/seleniumPractise

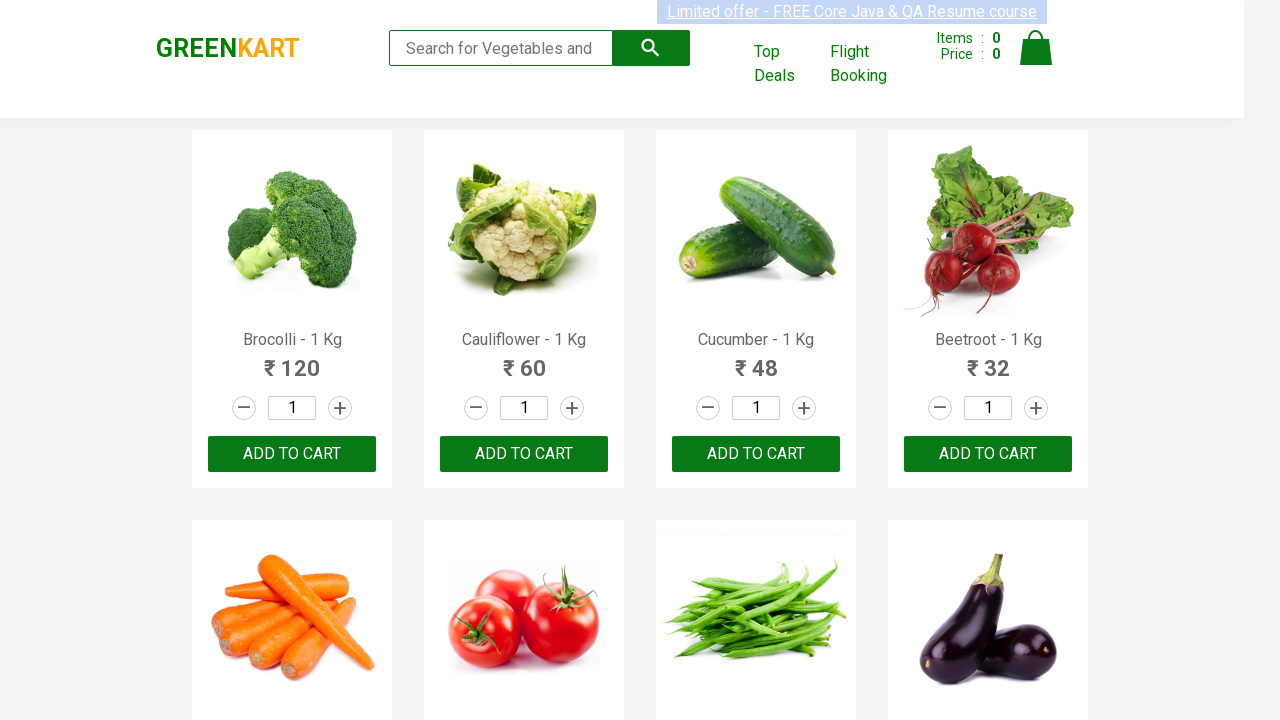

Filled search field with 'ber' on .search-keyword
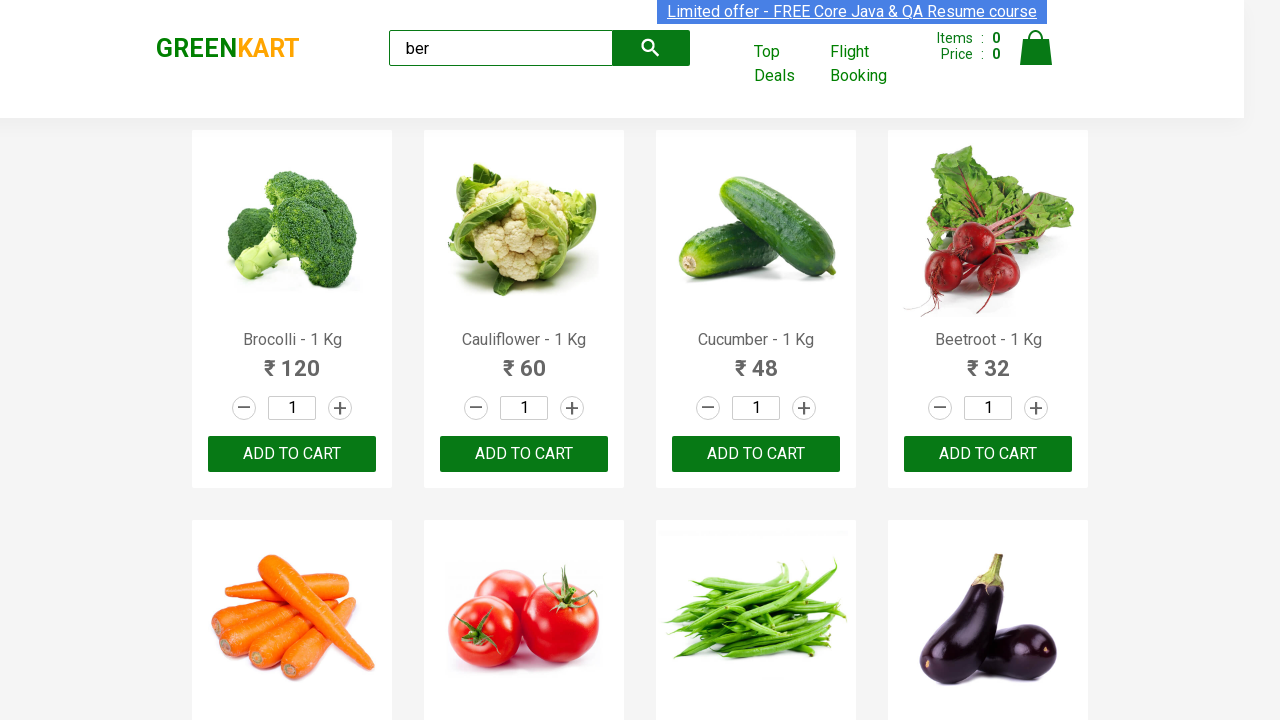

Product list selector is visible
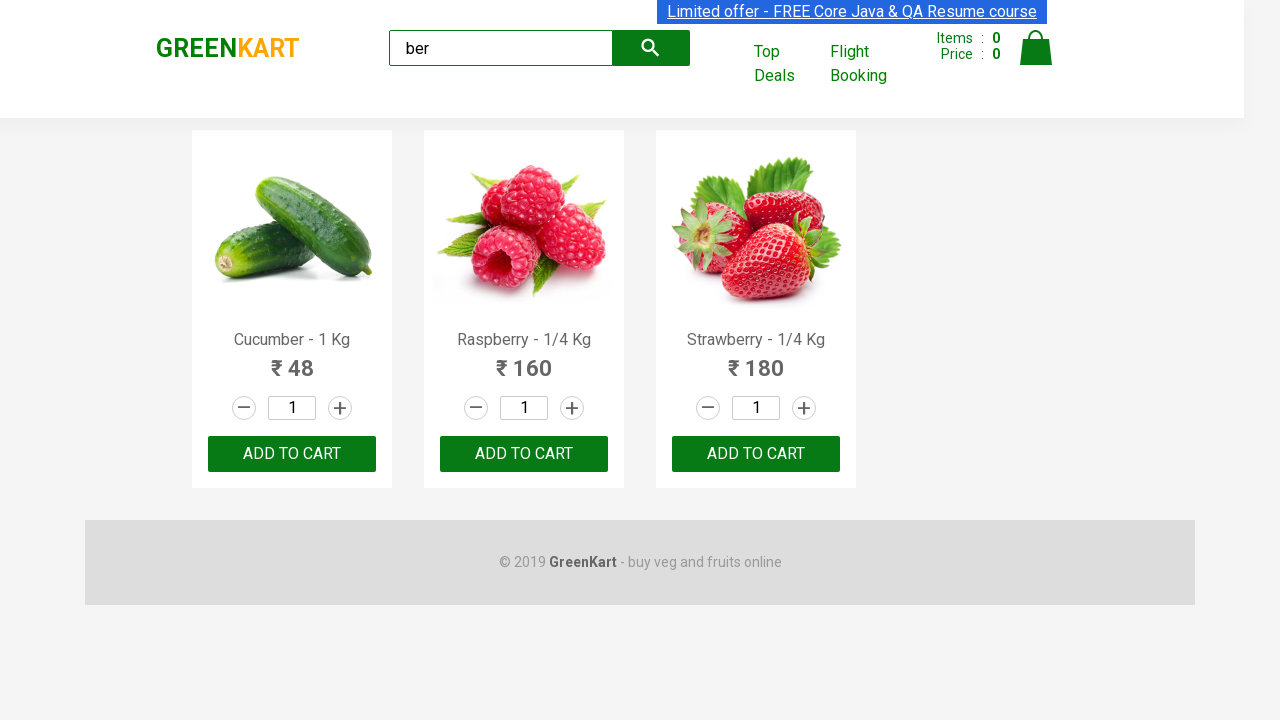

Waited 2 seconds for products to fully load
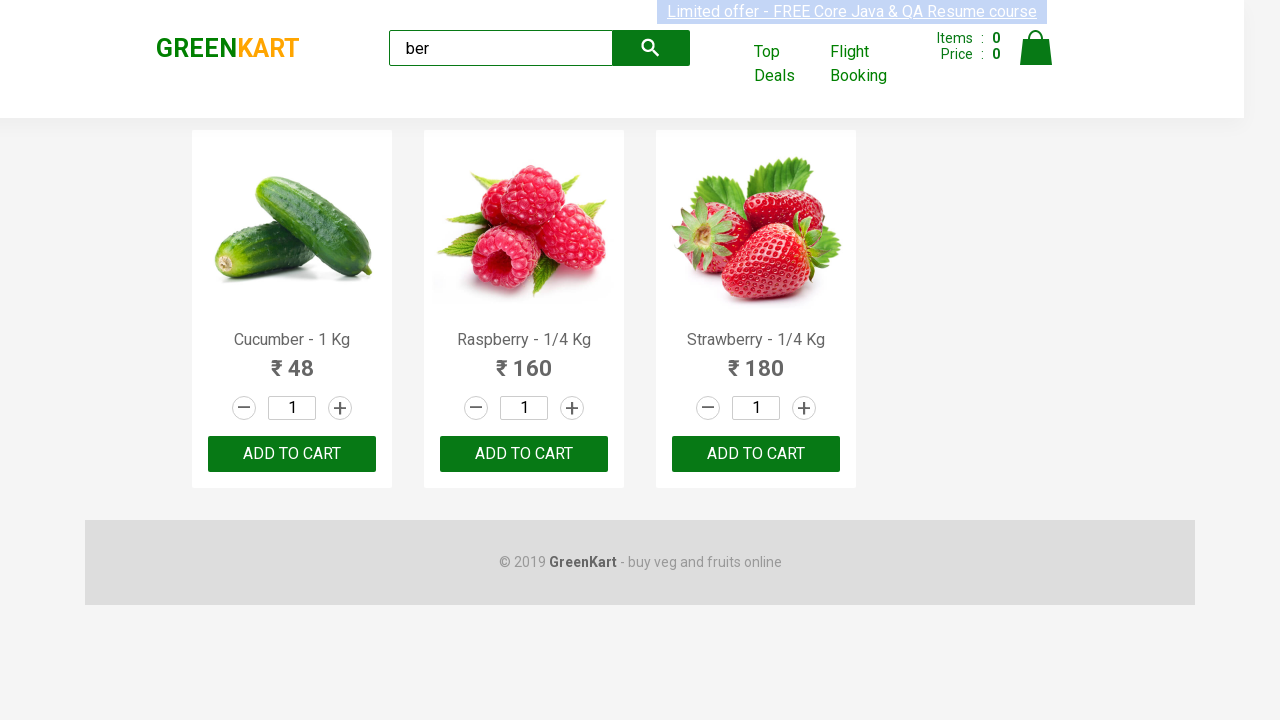

Retrieved 3 filtered products from search results
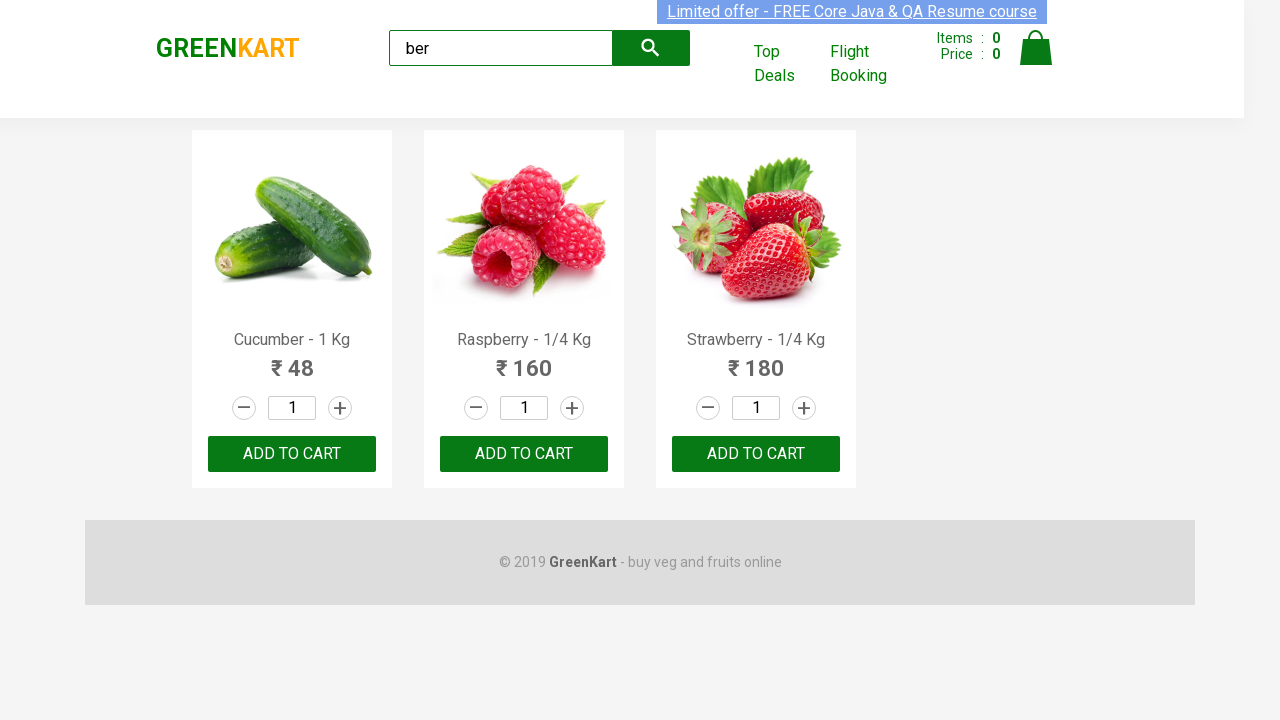

Collected product name: Cucumber - 1 Kg
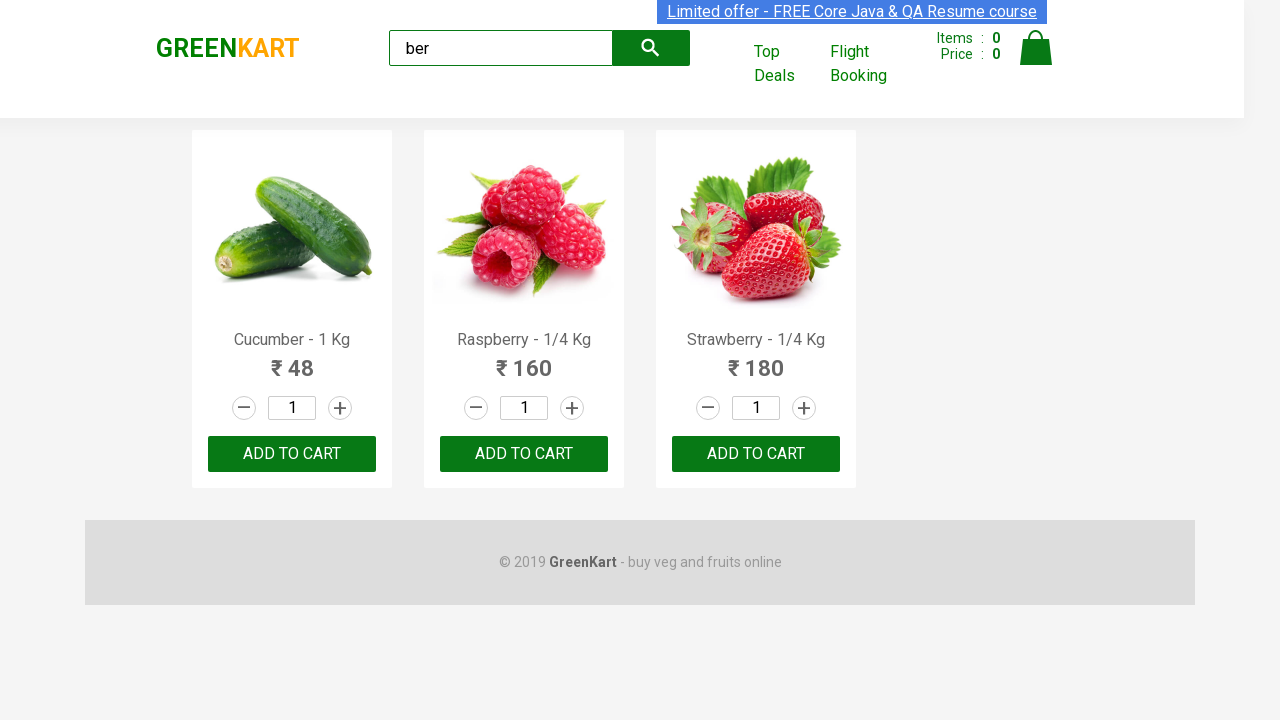

Added 'Cucumber - 1 Kg' to cart at (292, 454) on div.products > div >> nth=0 >> div button
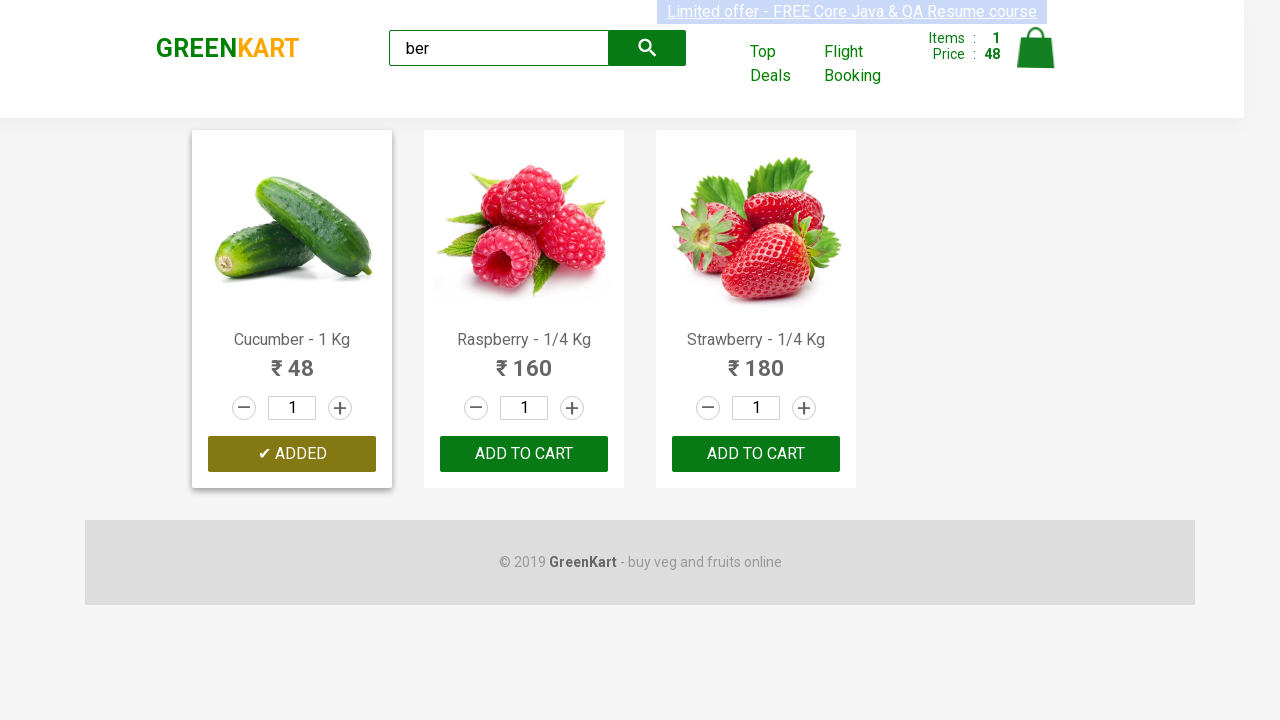

Collected product name: Raspberry - 1/4 Kg
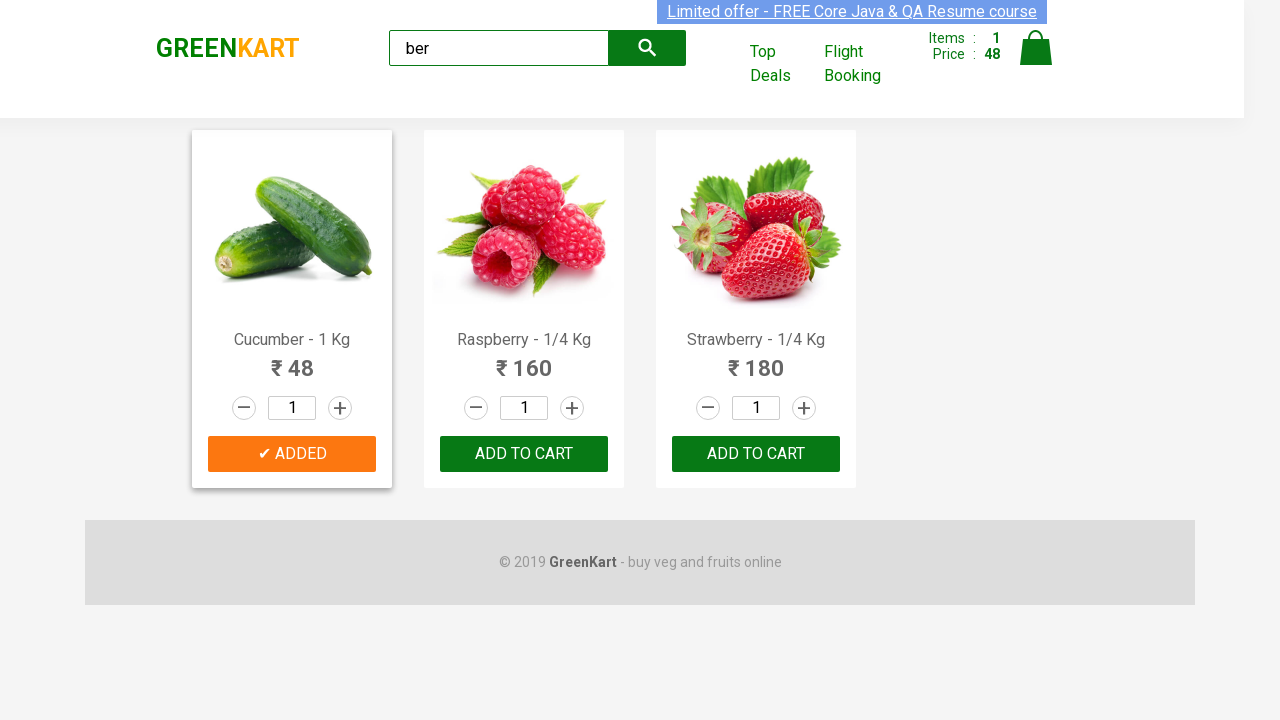

Added 'Raspberry - 1/4 Kg' to cart at (524, 454) on div.products > div >> nth=1 >> div button
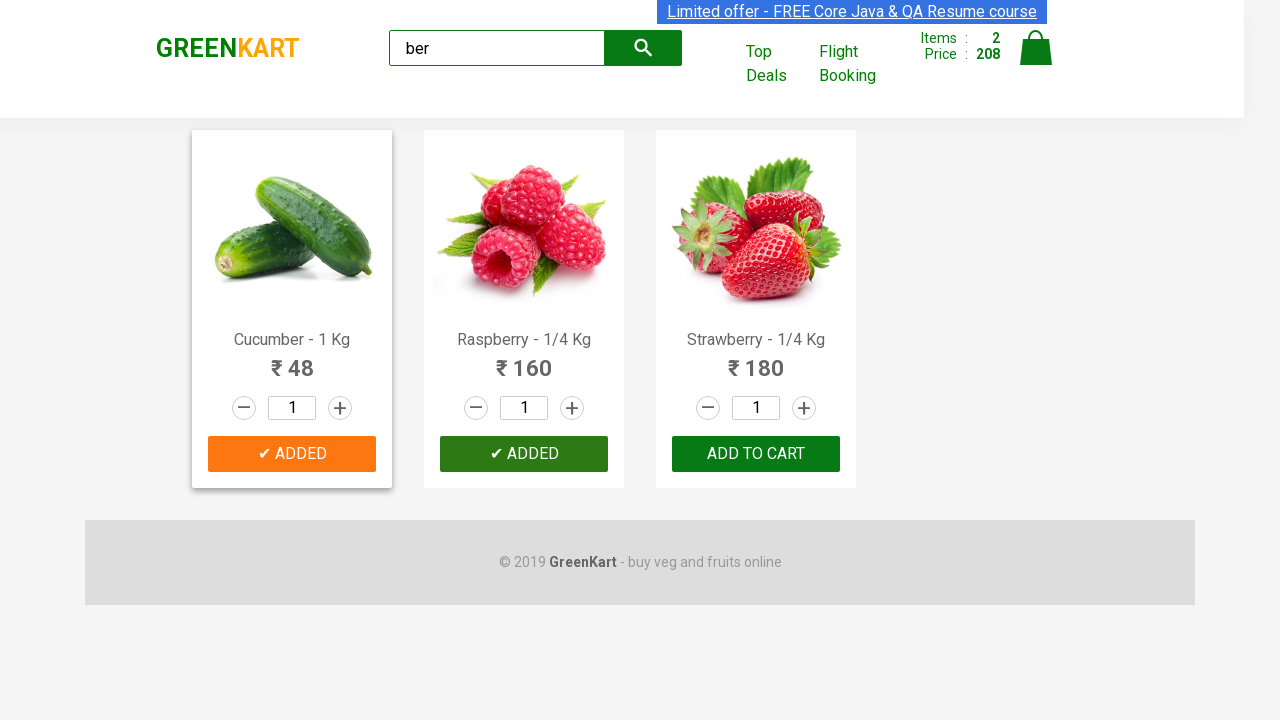

Collected product name: Strawberry - 1/4 Kg
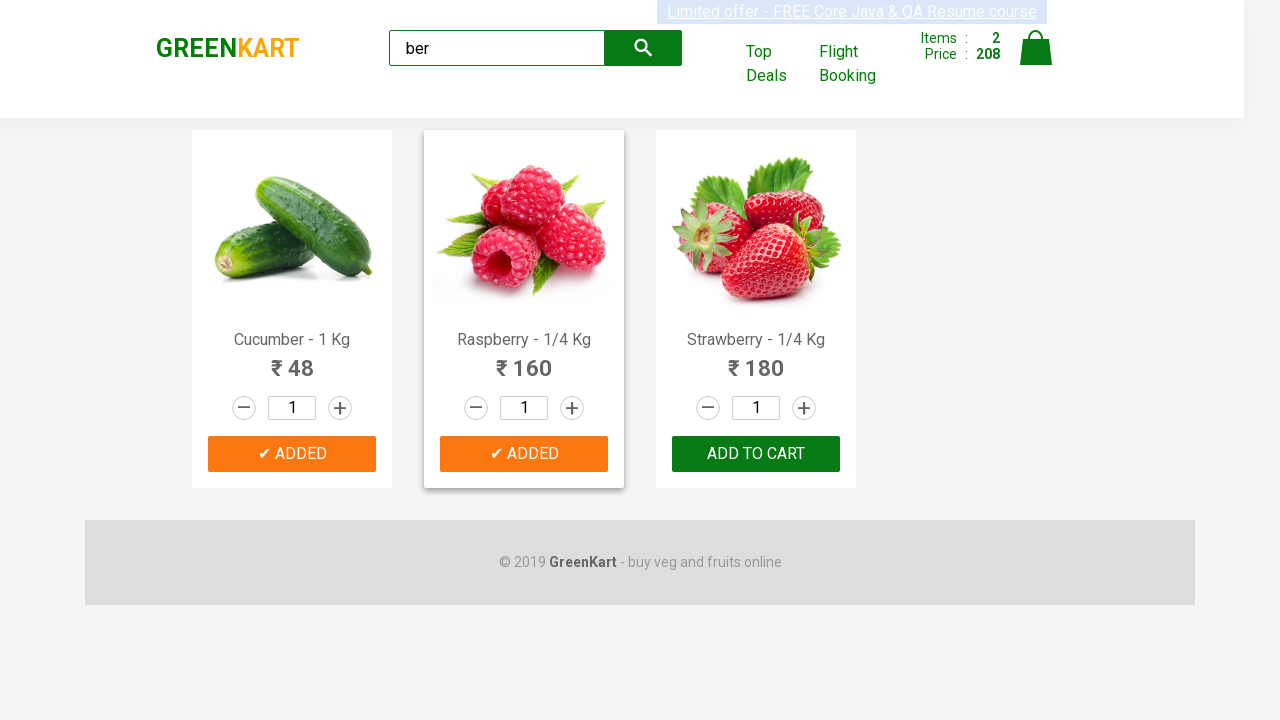

Added 'Strawberry - 1/4 Kg' to cart at (756, 454) on div.products > div >> nth=2 >> div button
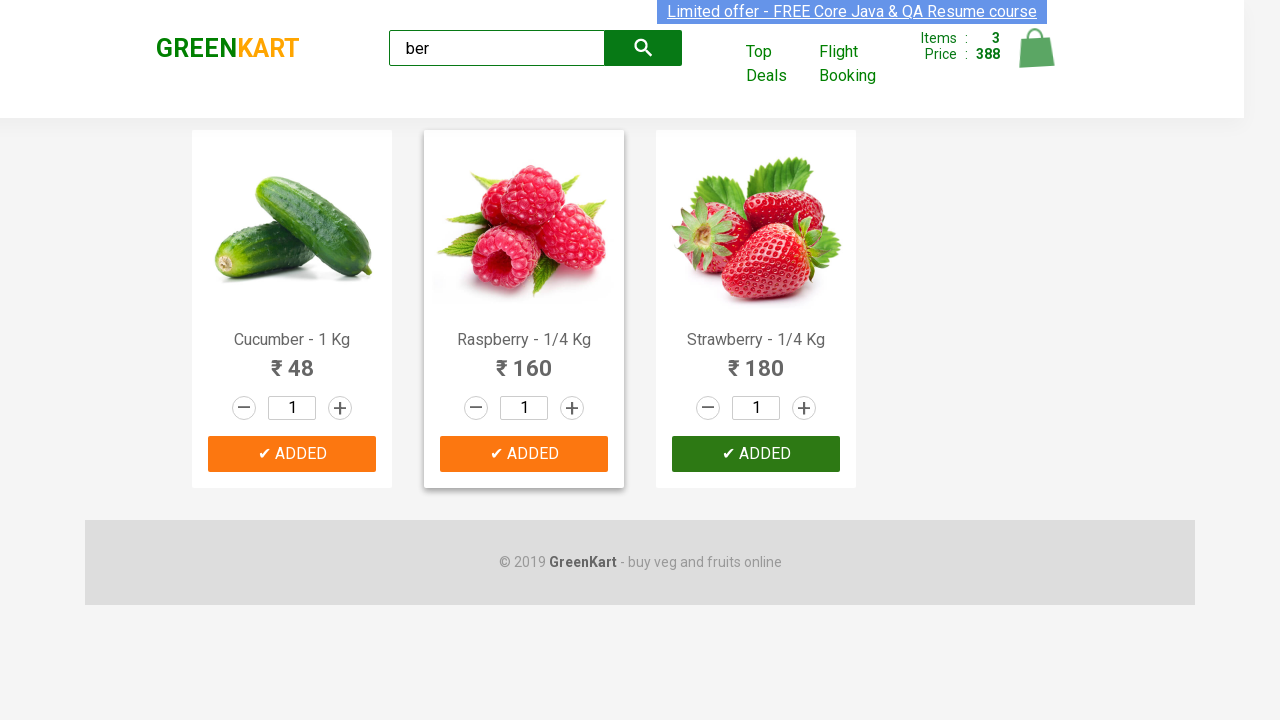

Verified that all search results match expected product list
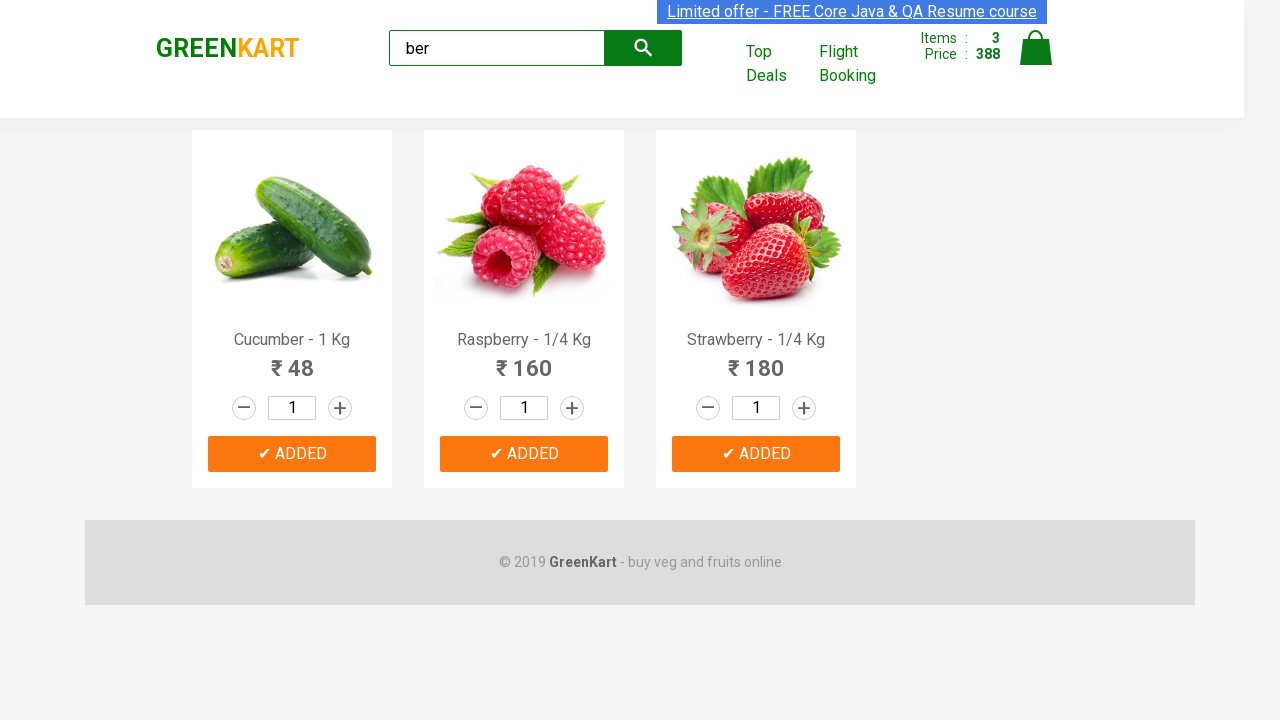

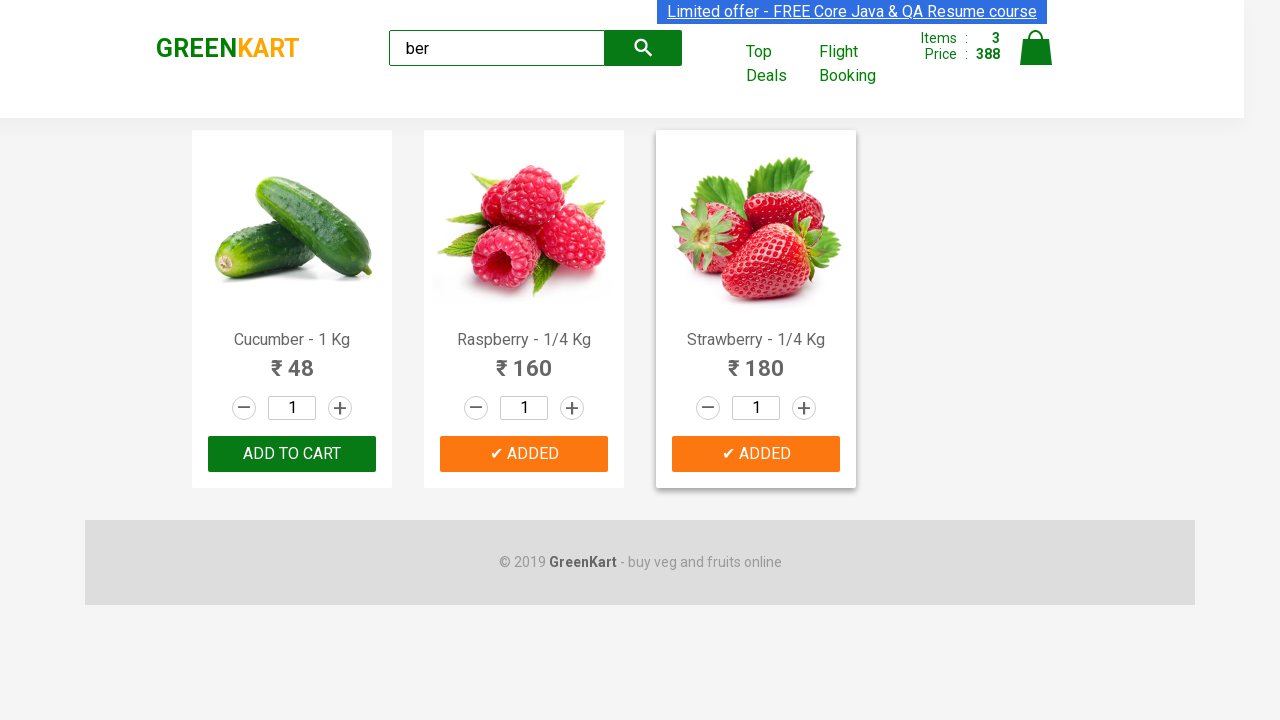